Tests finding an element within a parent element by first locating the body element and then finding a child input element to type into

Starting URL: http://sahitest.com/demo/linkTest.htm

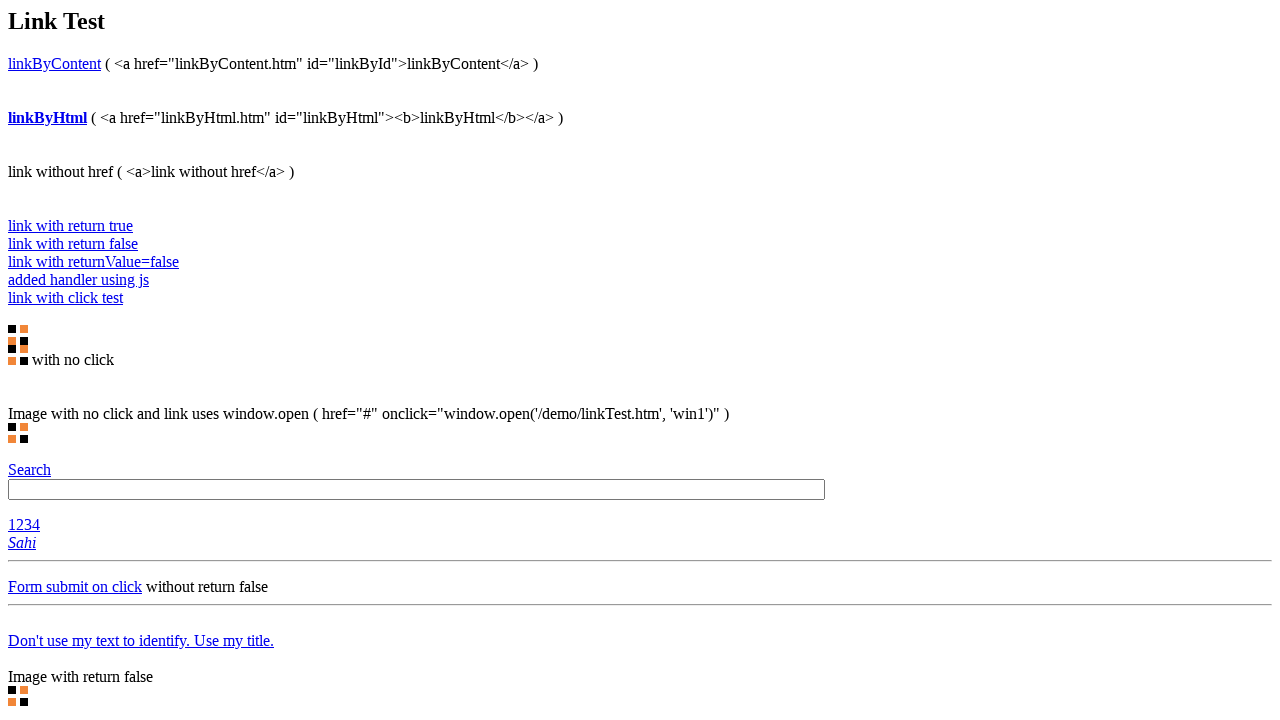

Navigated to linkTest.htm
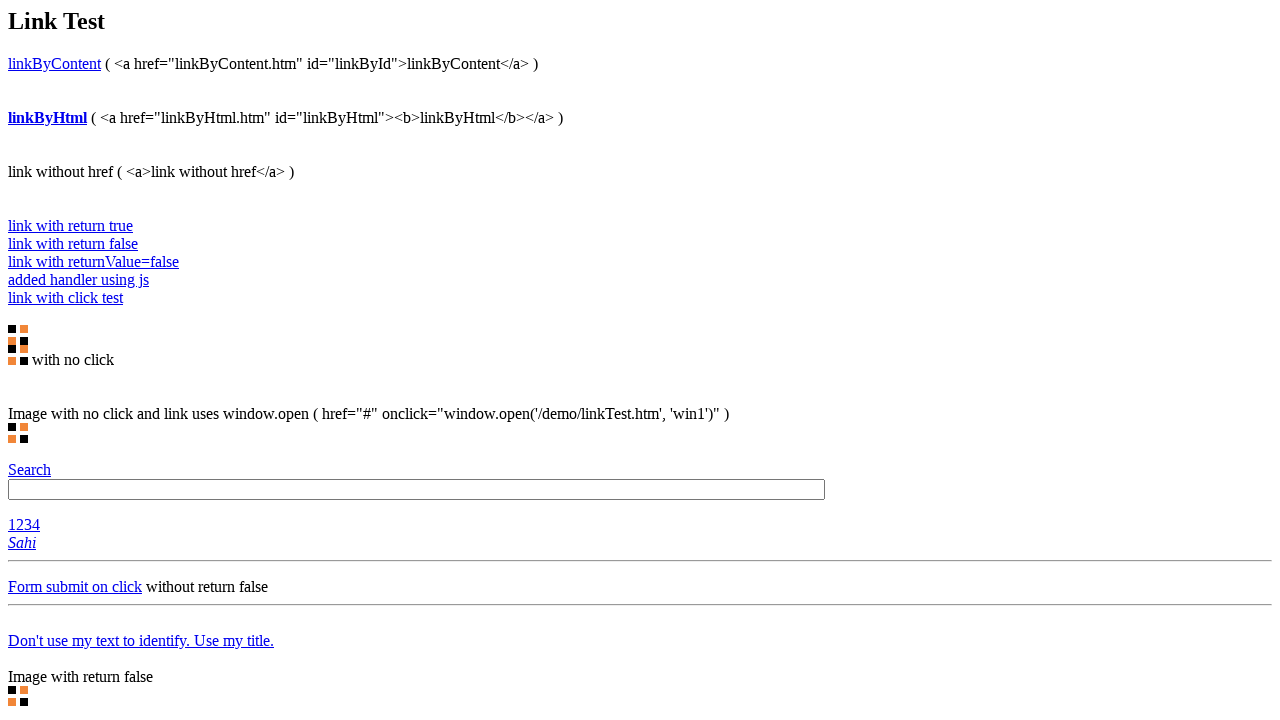

Located body element
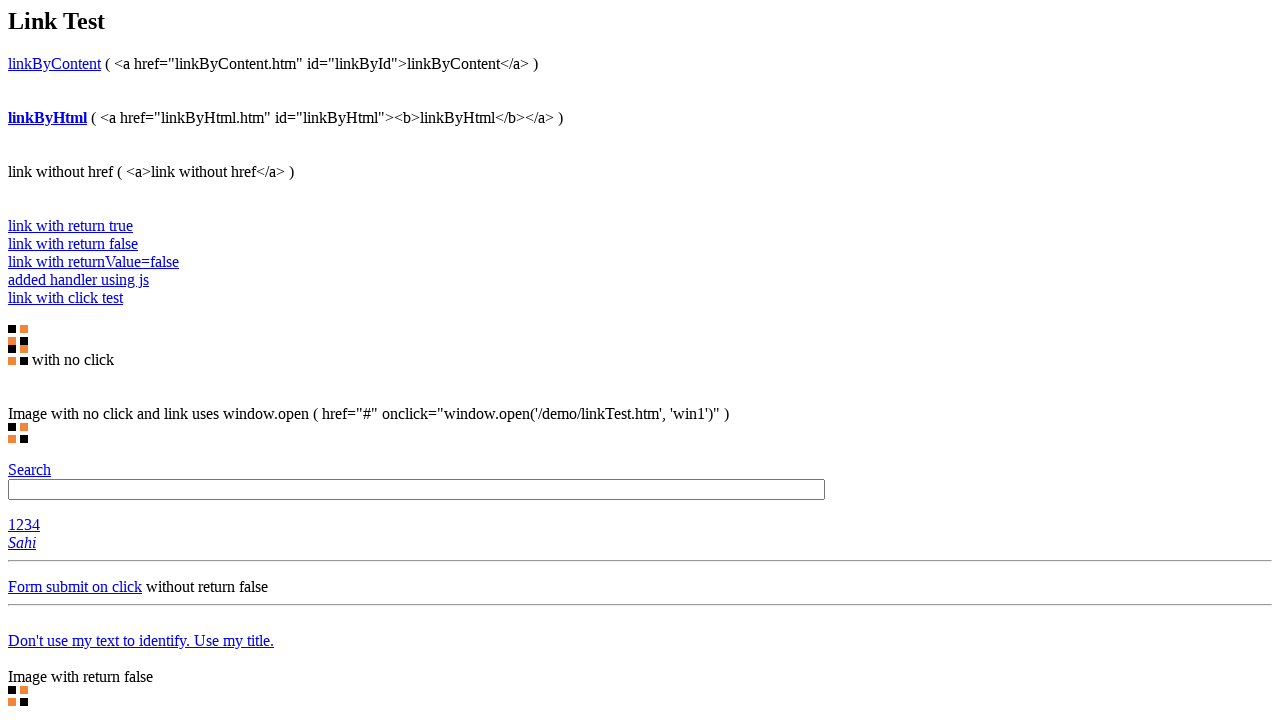

Found child input element #t1 within body
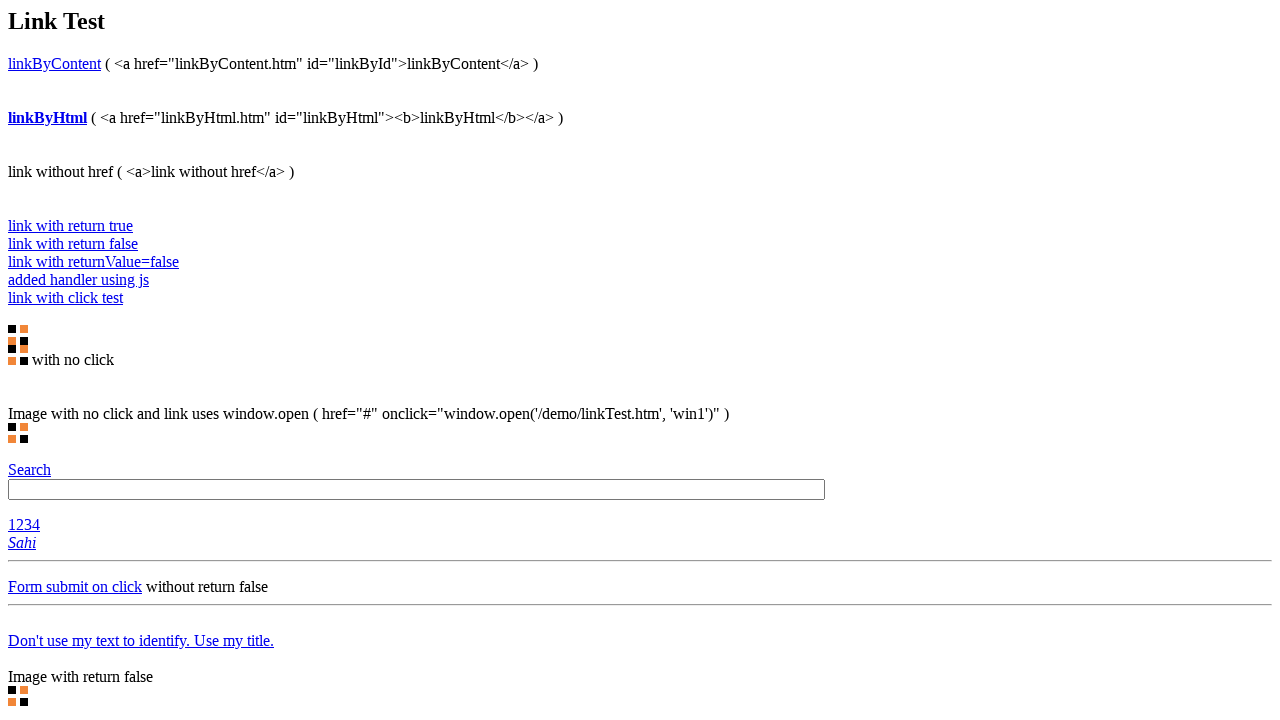

Filled input element with 'selenium' on body >> #t1
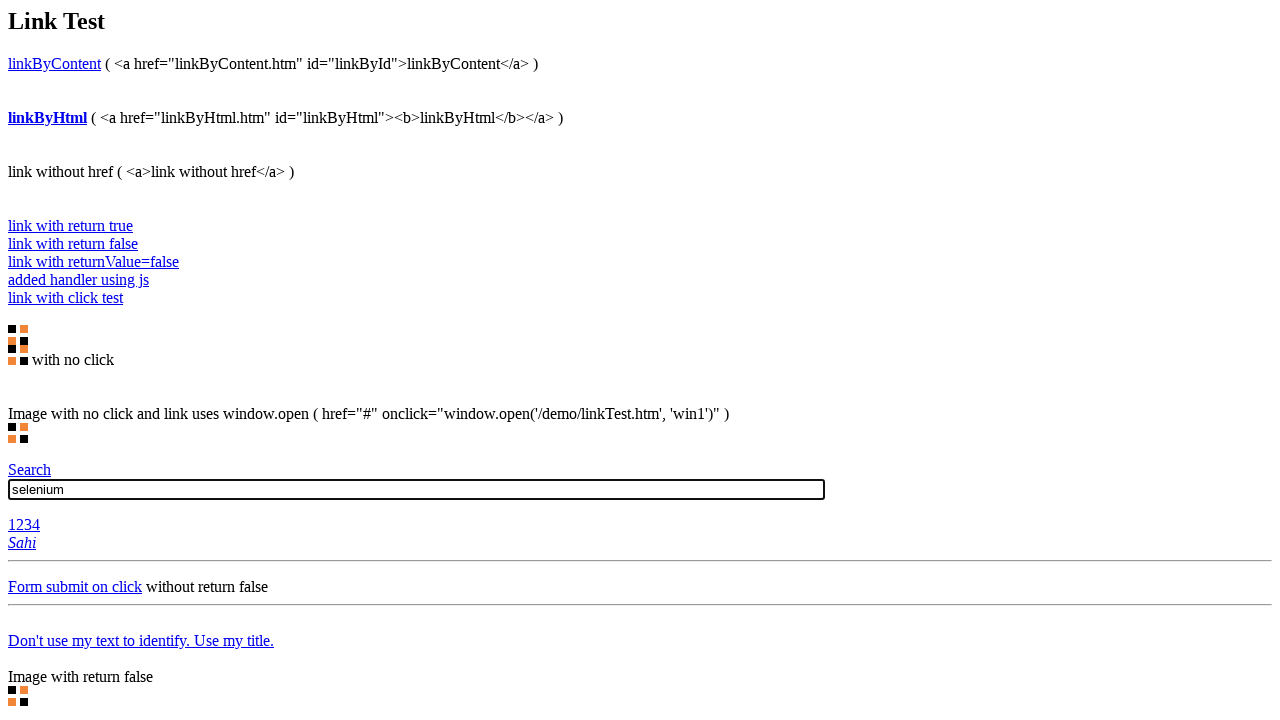

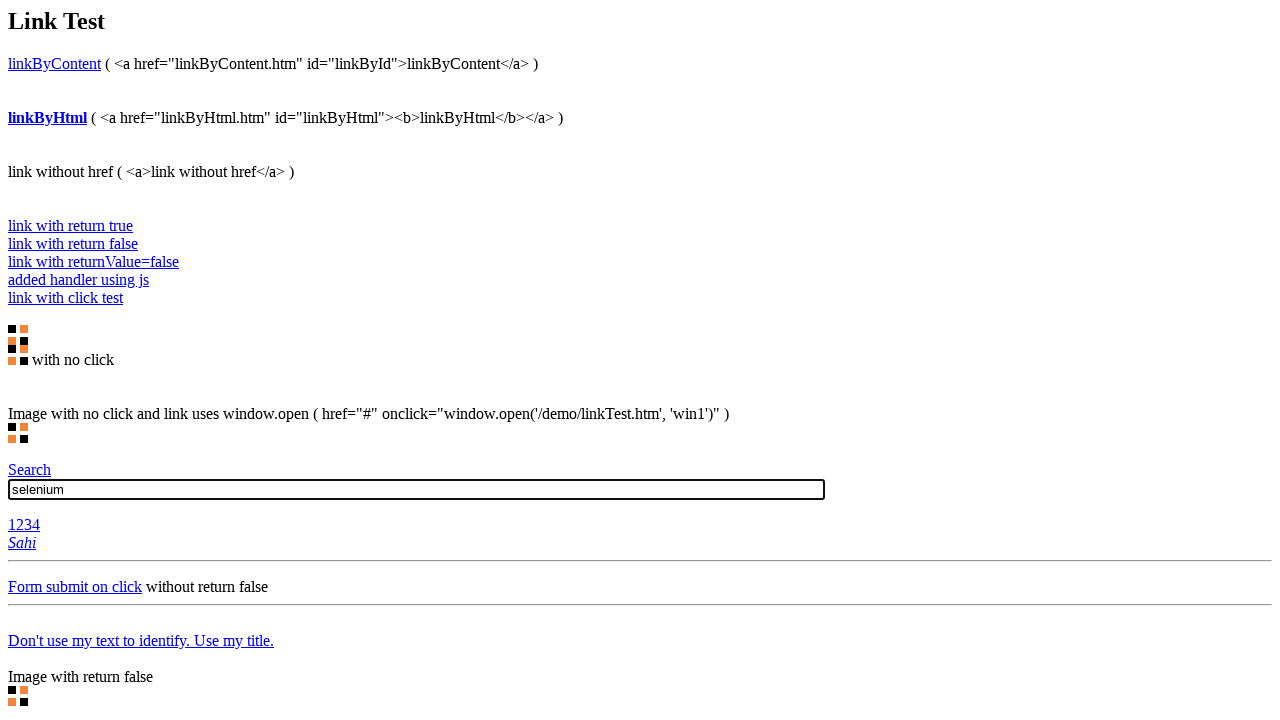